Tests adding multiple products (vegetables) to cart by searching for specific items in a product list and clicking their Add to Cart buttons

Starting URL: https://rahulshettyacademy.com/seleniumPractise/

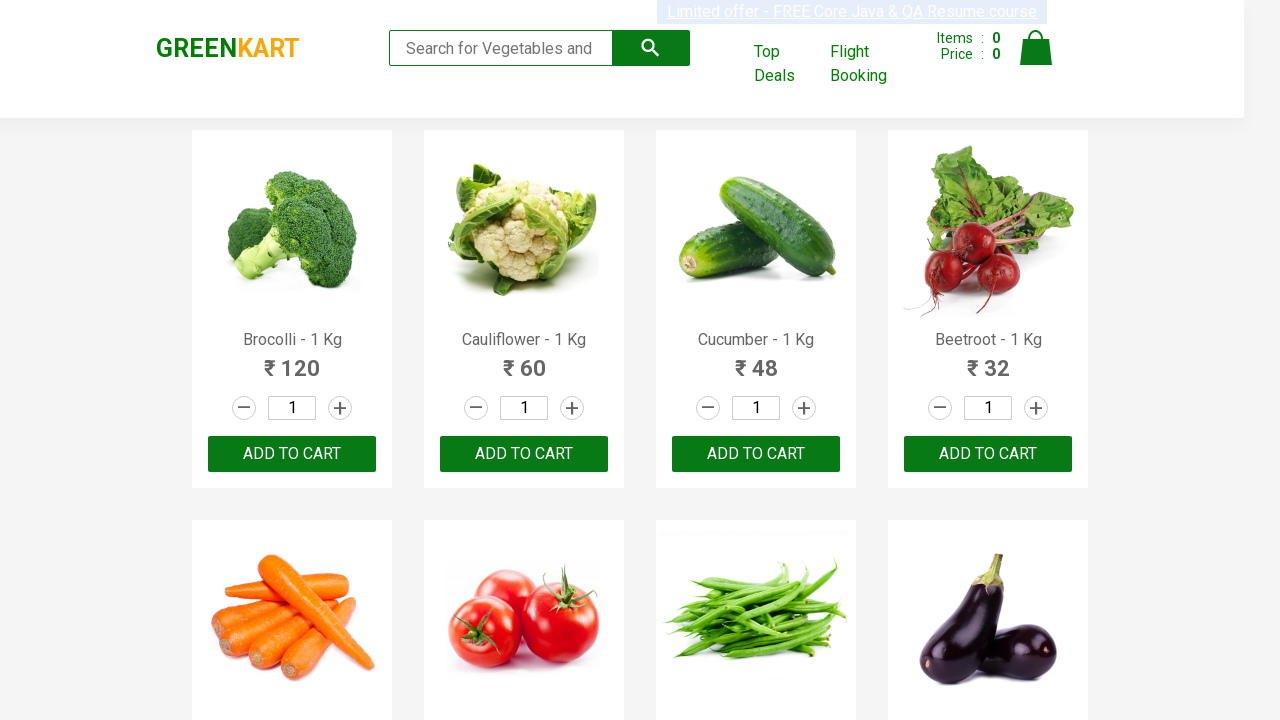

Waited for product list to load
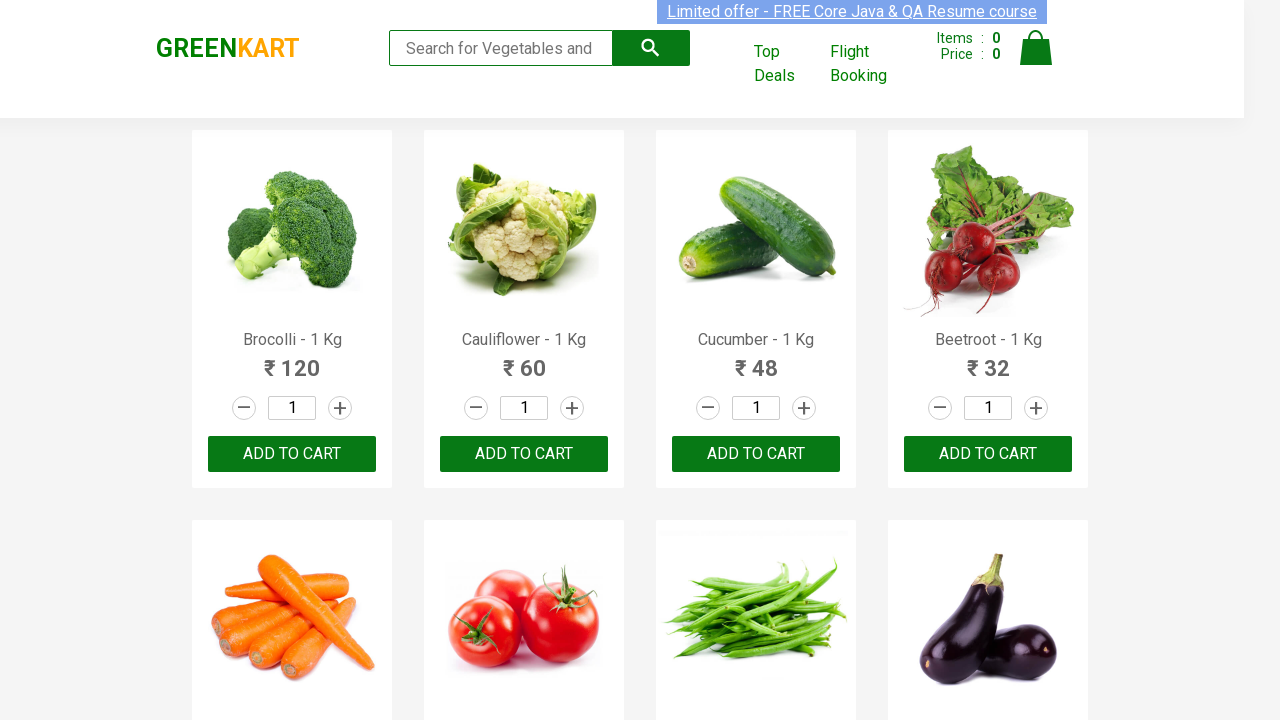

Added 'Brocolli' to cart at (292, 454) on xpath=//div[@class='product-action']/button >> nth=0
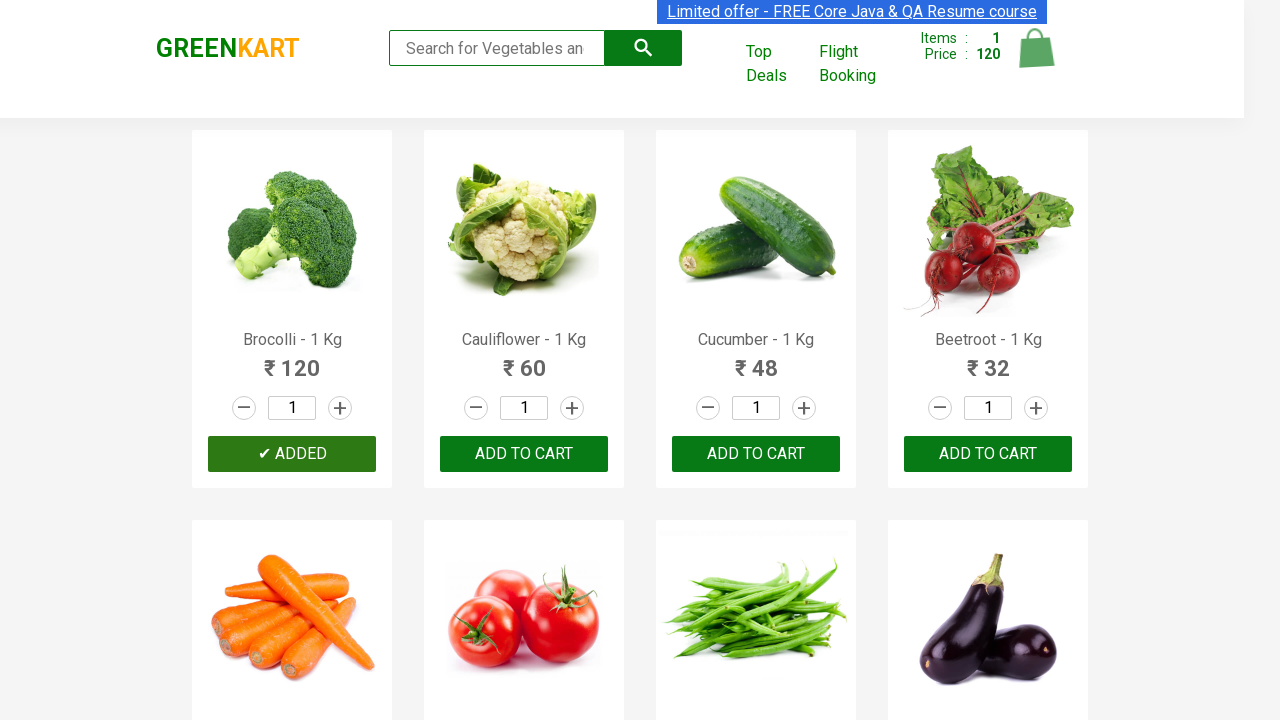

Added 'Cucumber' to cart at (756, 454) on xpath=//div[@class='product-action']/button >> nth=2
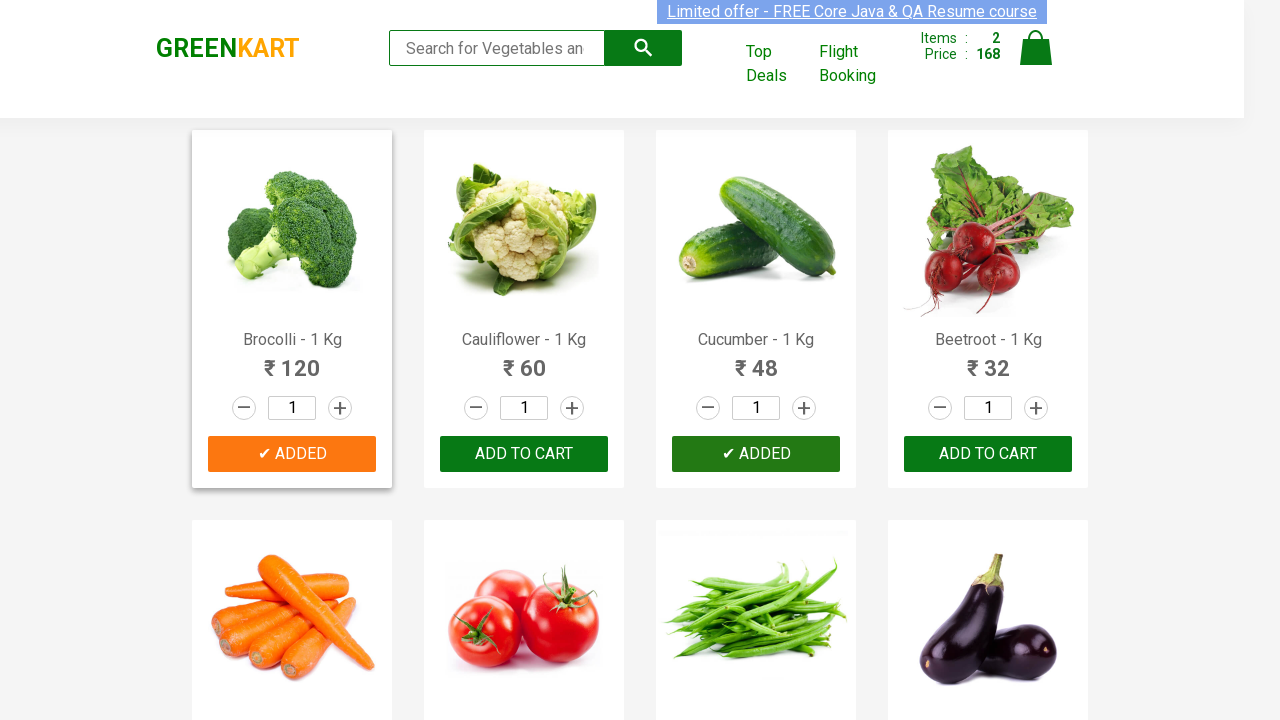

Added 'Beetroot' to cart at (988, 454) on xpath=//div[@class='product-action']/button >> nth=3
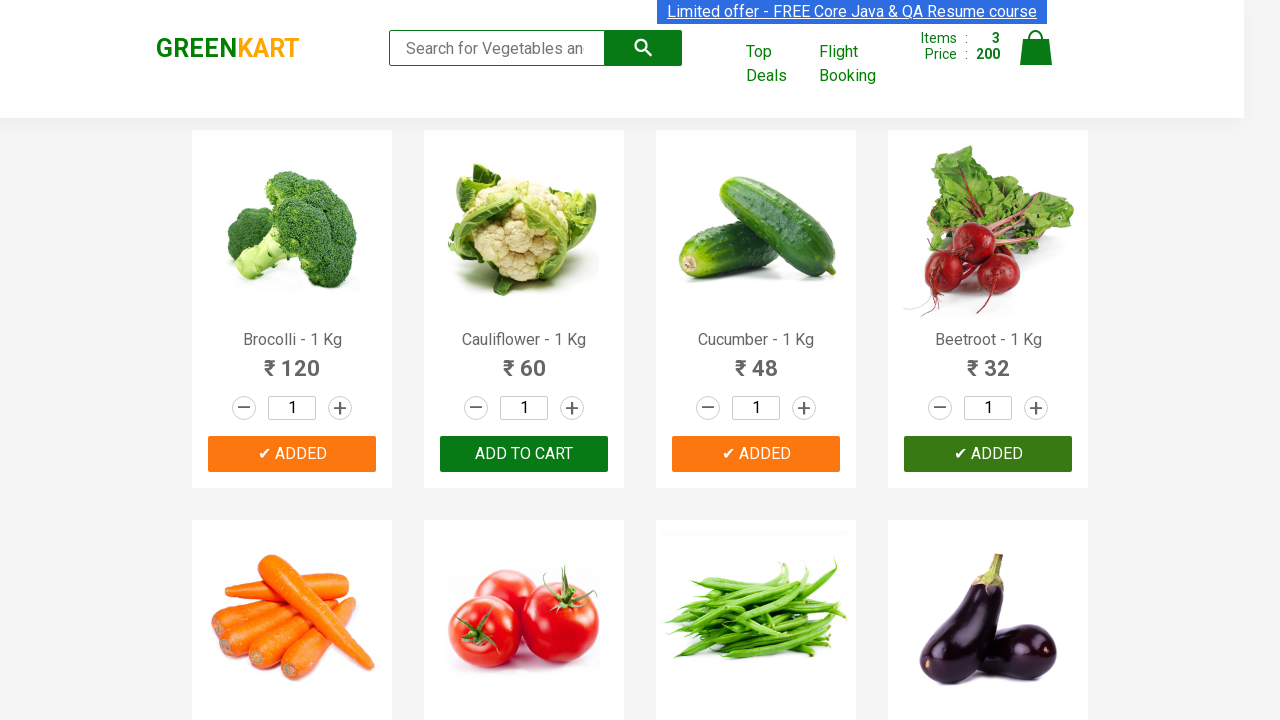

All required items added to cart
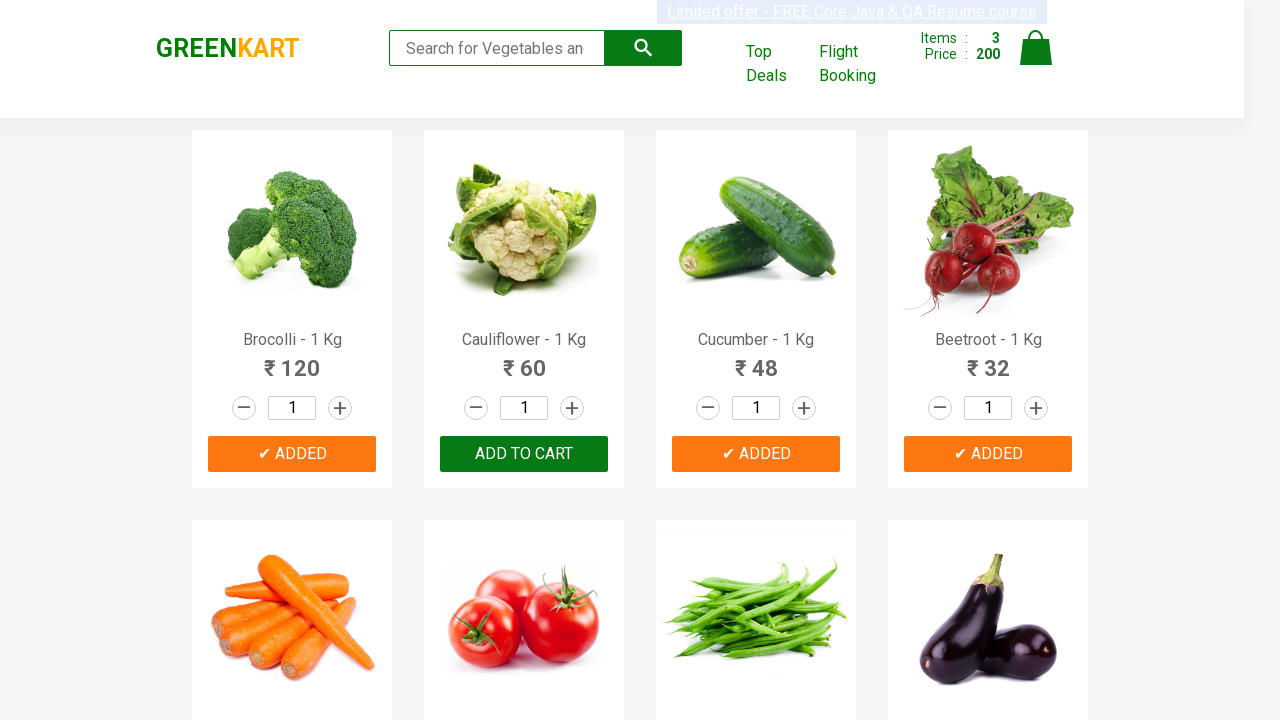

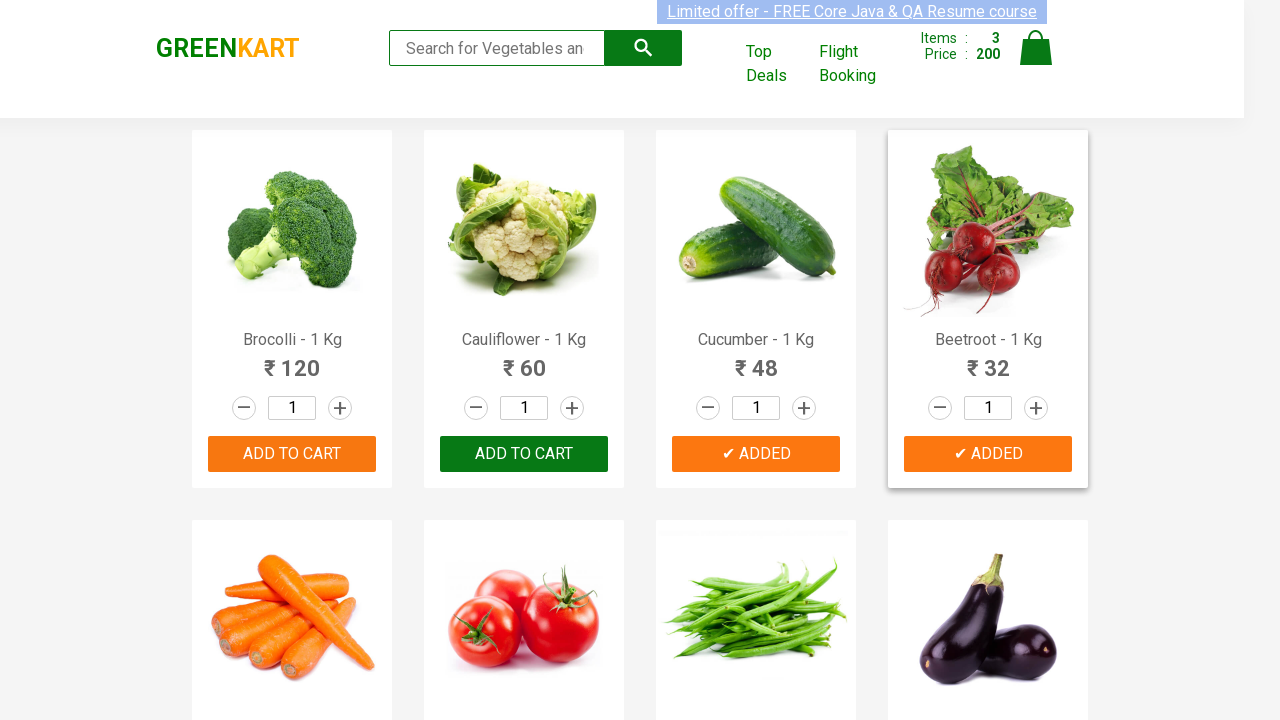